Tests finding and clicking a link by partial text (calculated mathematically), then fills out a form with name, last name, city, and country fields and submits it.

Starting URL: http://suninjuly.github.io/find_link_text

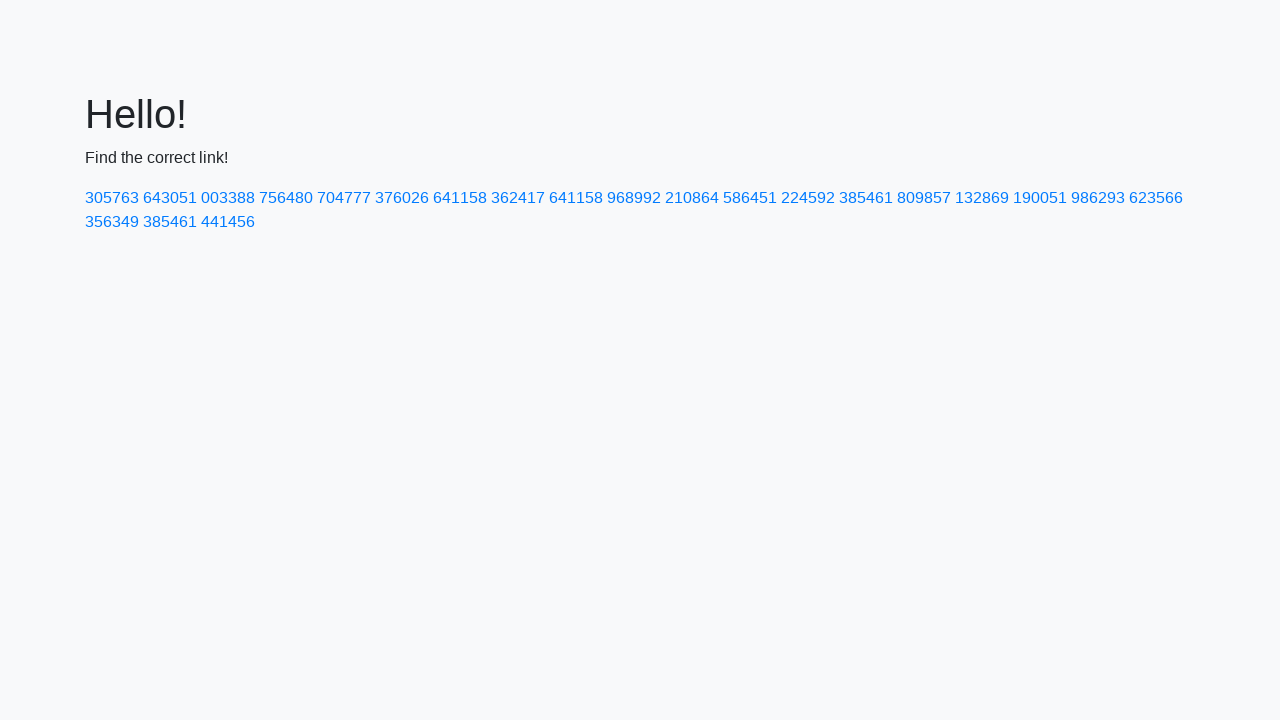

Clicked link with calculated text '224592' at (808, 198) on a:has-text('224592')
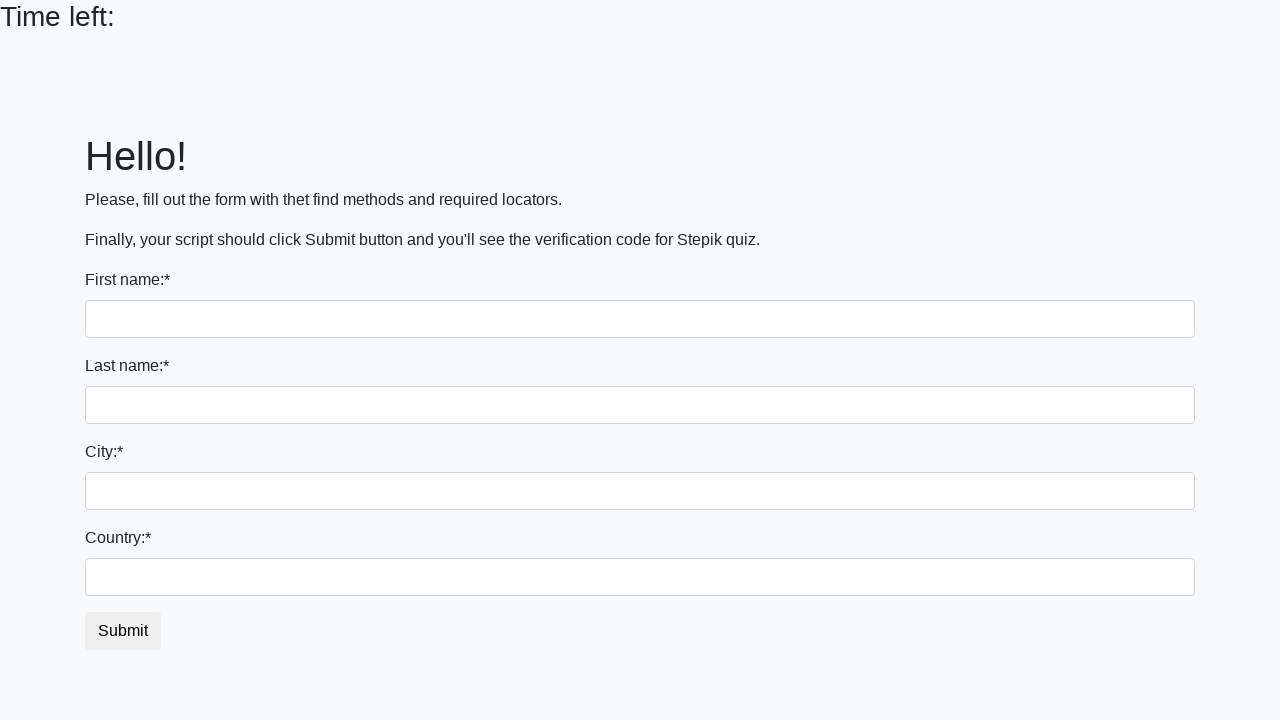

Filled first name field with 'Ivan' on input
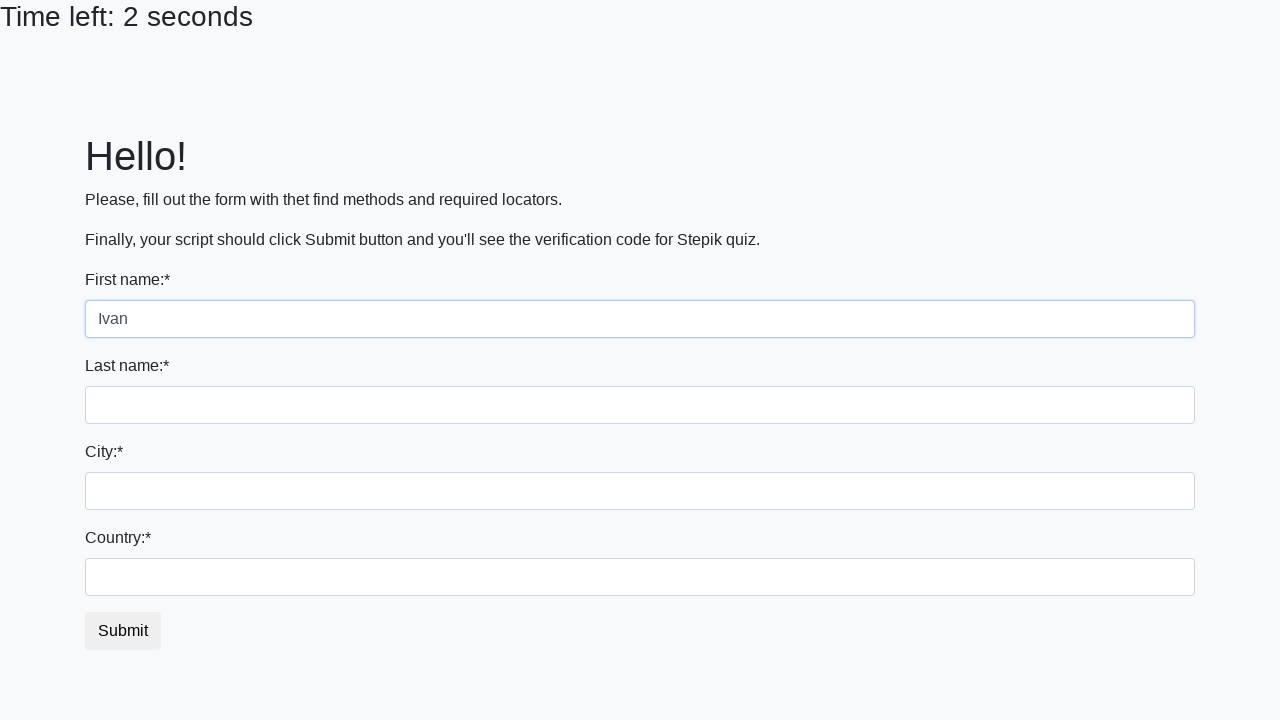

Filled last name field with 'Petrov' on input[name='last_name']
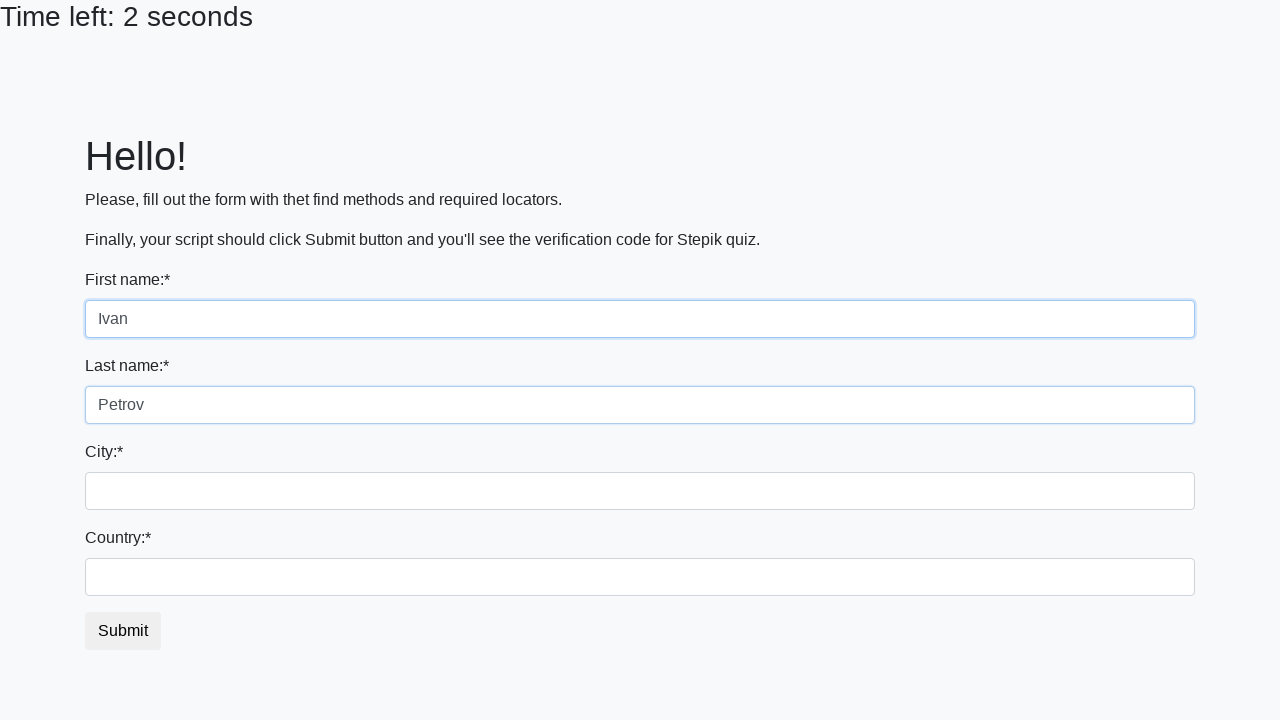

Filled city field with 'Smolensk' on .city
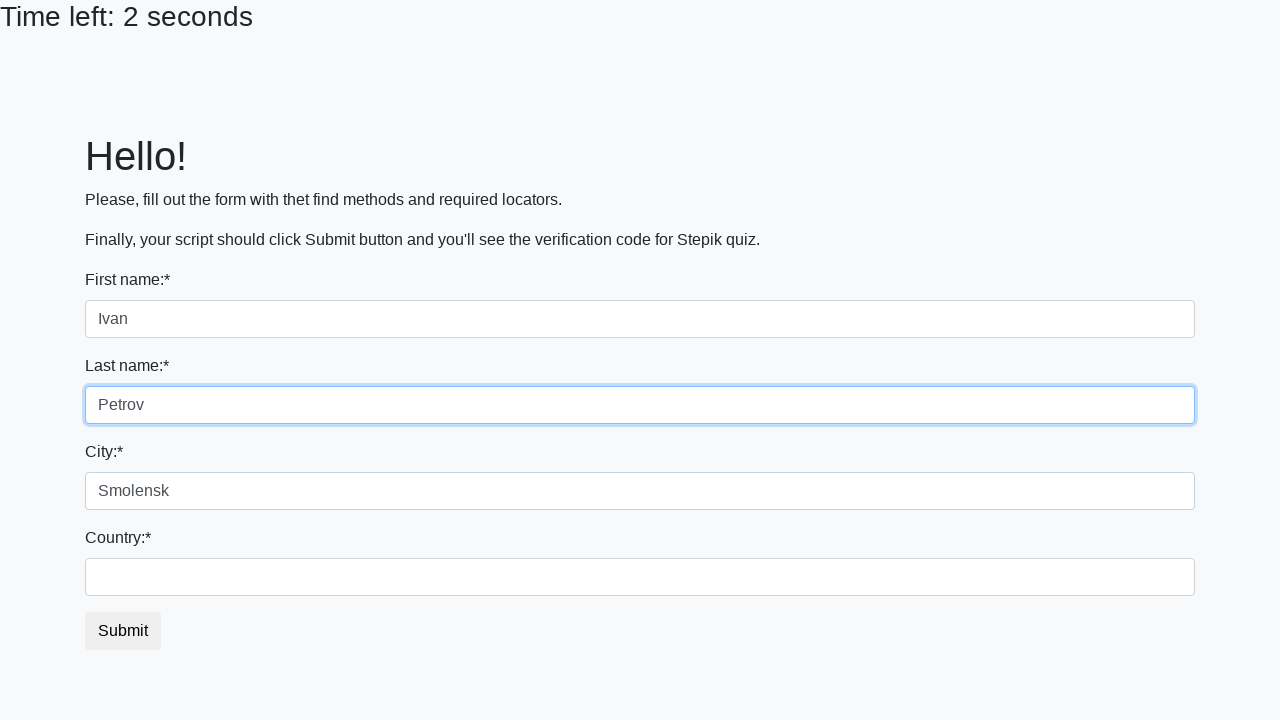

Filled country field with 'Russia' on #country
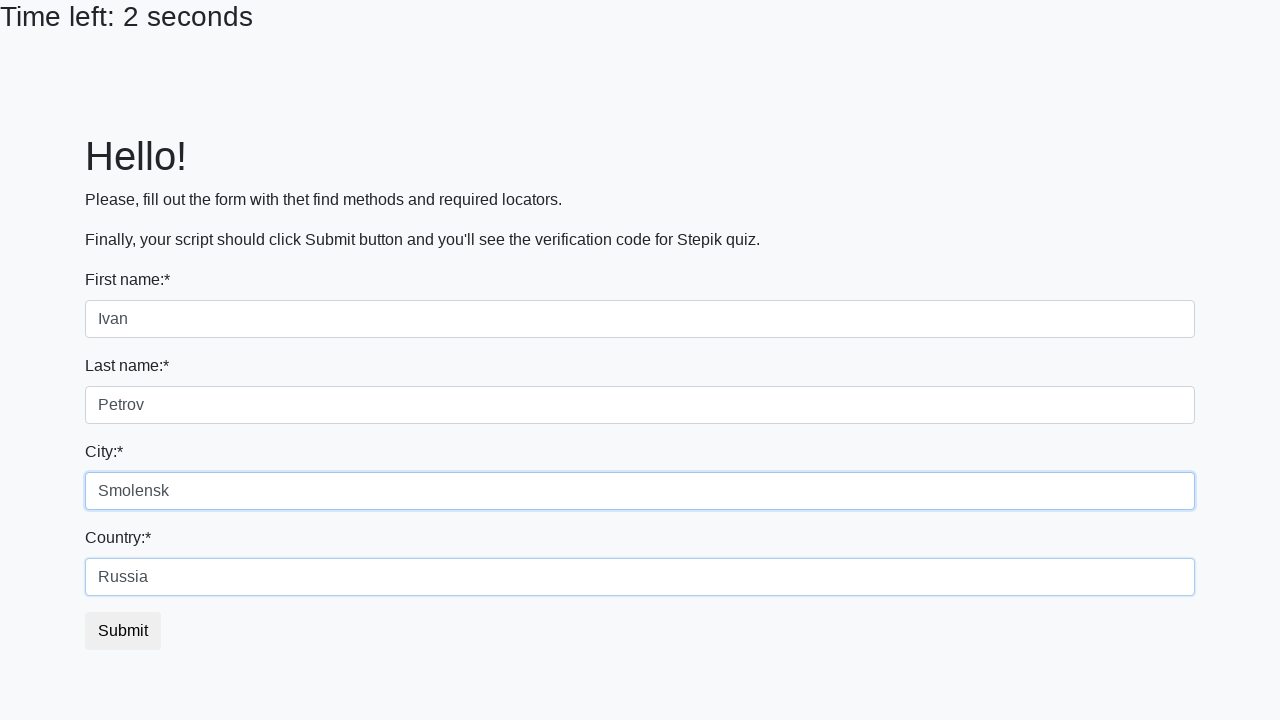

Clicked submit button to complete form submission at (123, 631) on button.btn
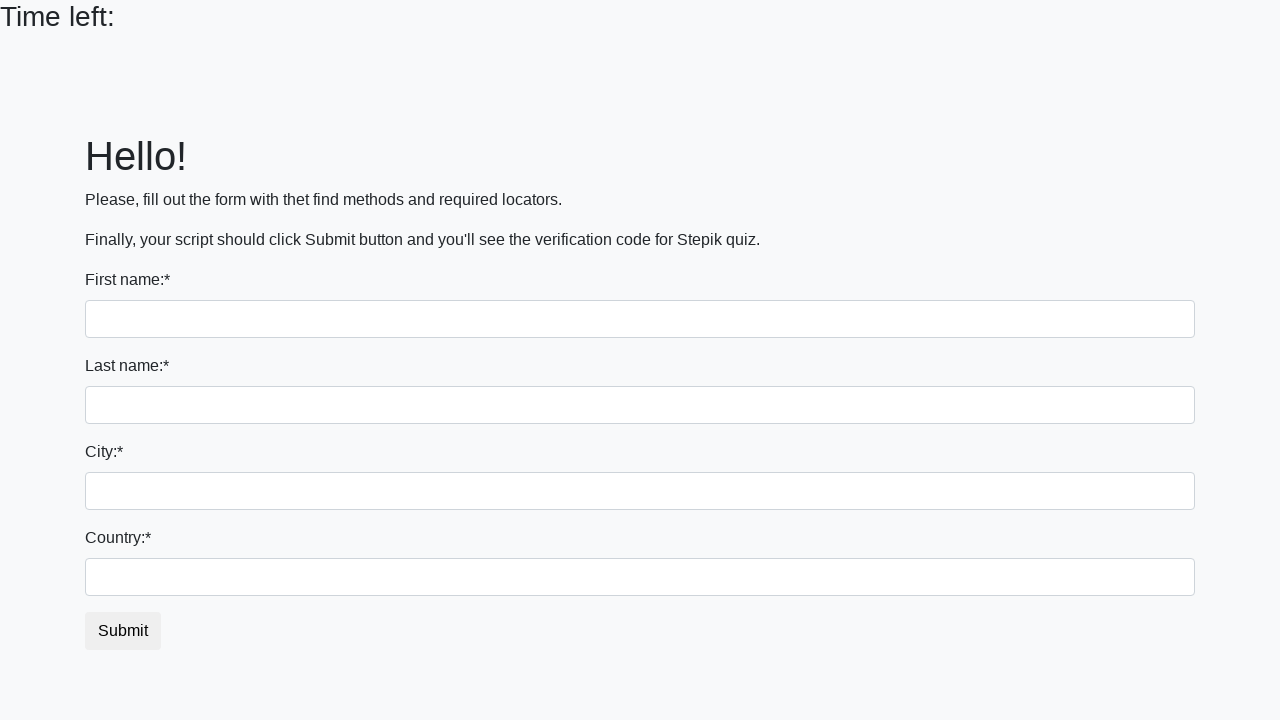

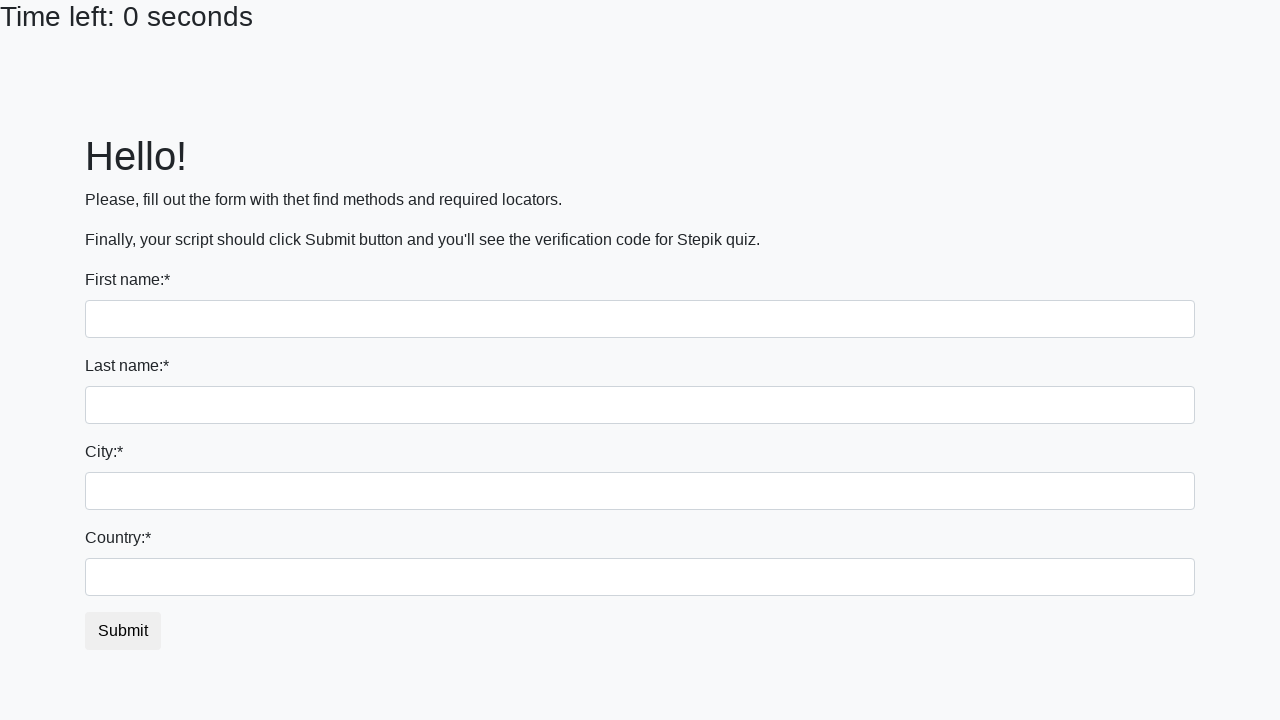